Navigates to the IXL UK website and clicks on the "Analytics" link in the navigation

Starting URL: https://uk.ixl.com/

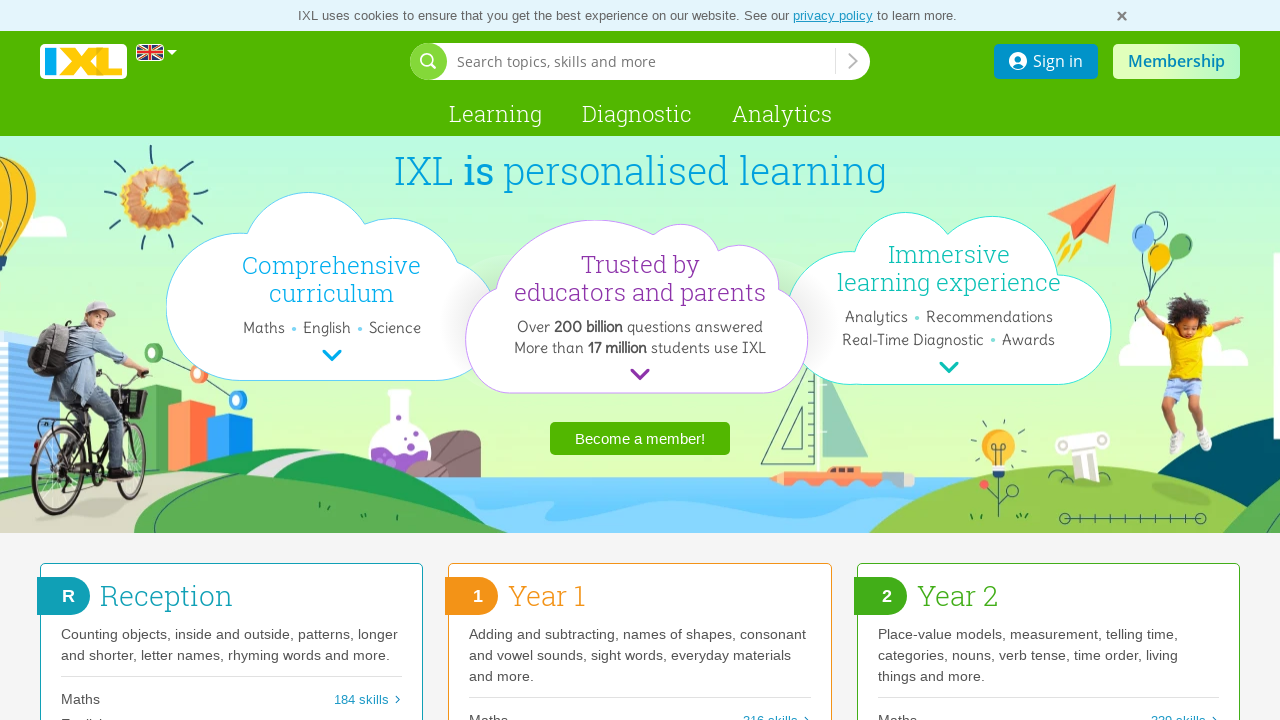

Navigated to IXL UK website
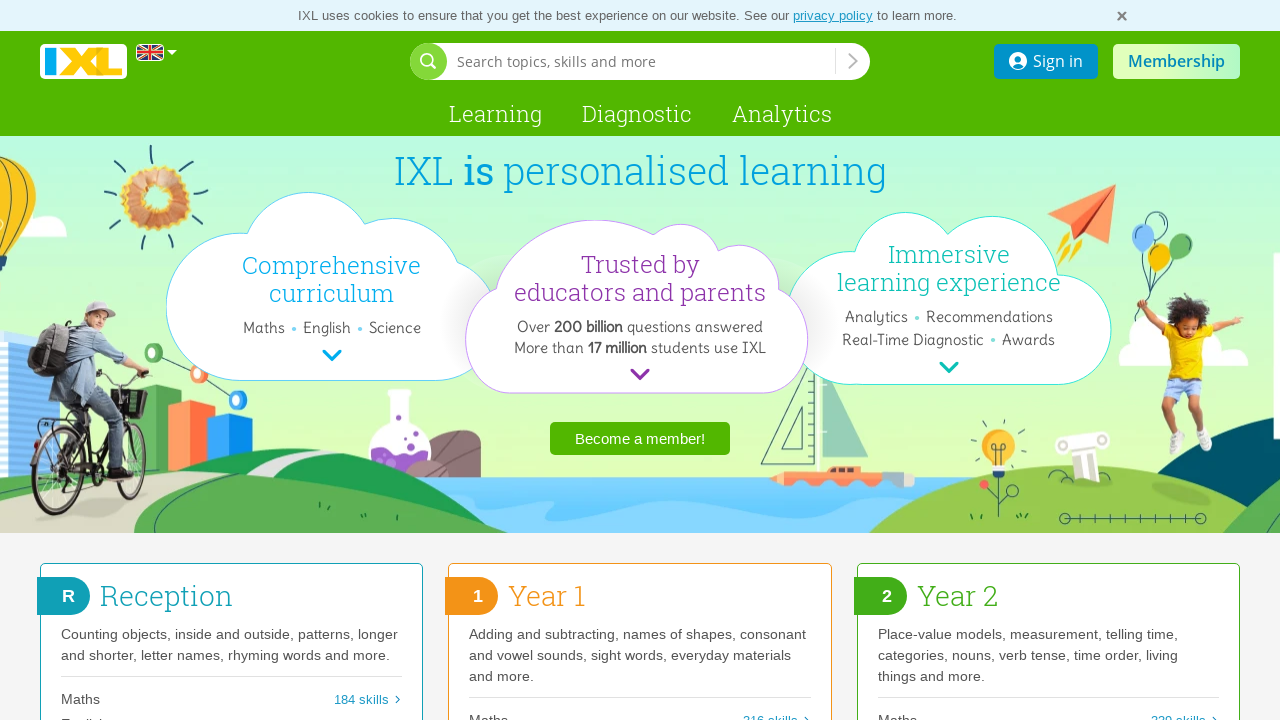

Clicked on the Analytics link in navigation at (782, 114) on a:text('Analytics')
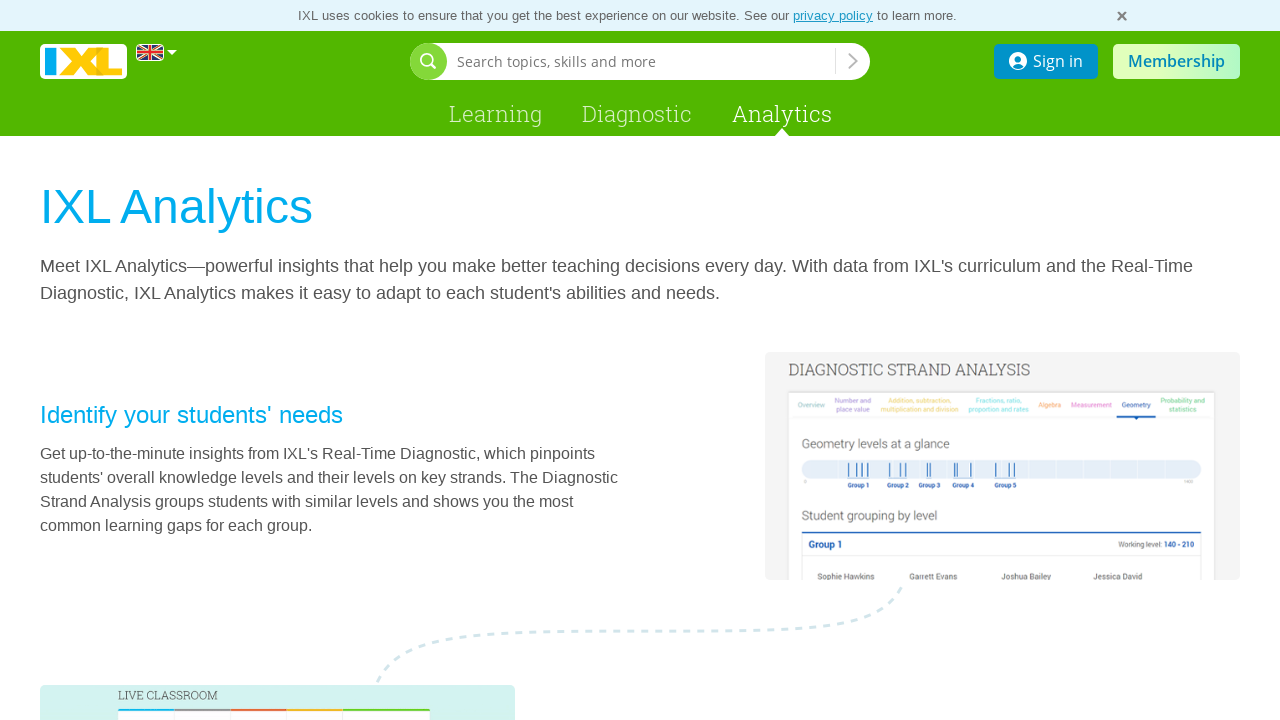

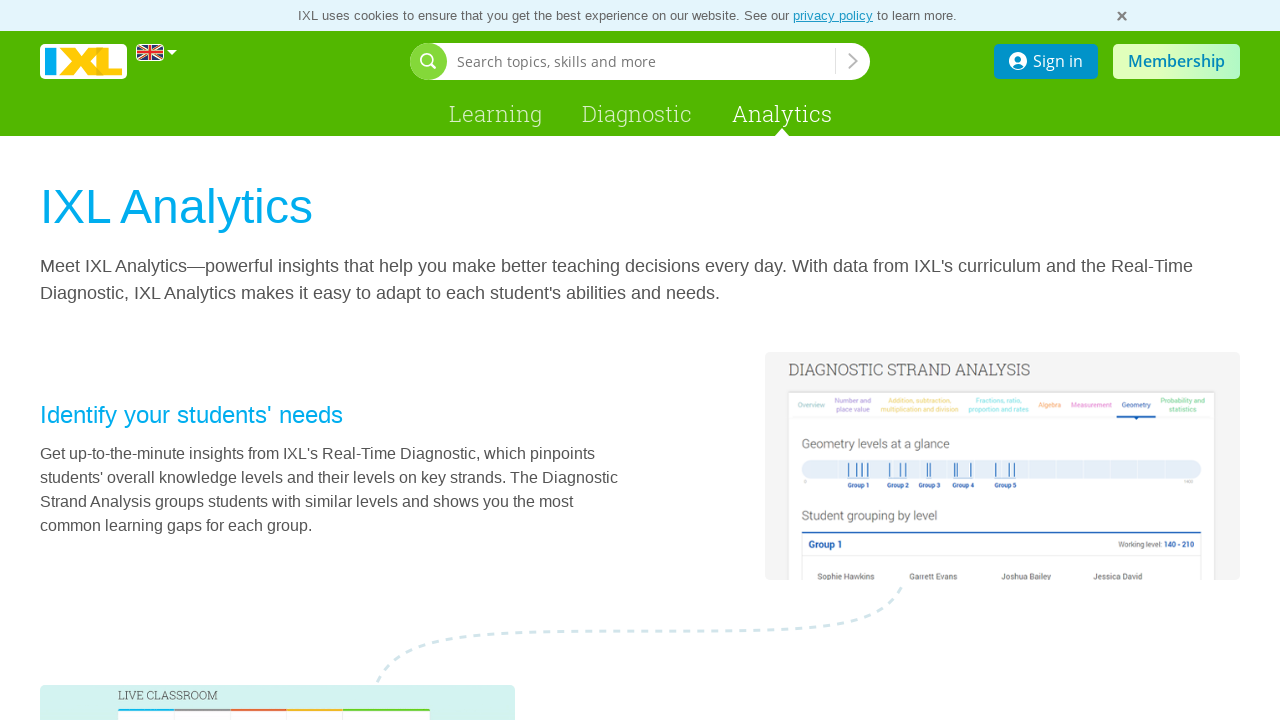